Navigates to Docuport login page and verifies the logo's alt attribute matches expected value

Starting URL: https://beta.docuport.app/login?redirect=%2F

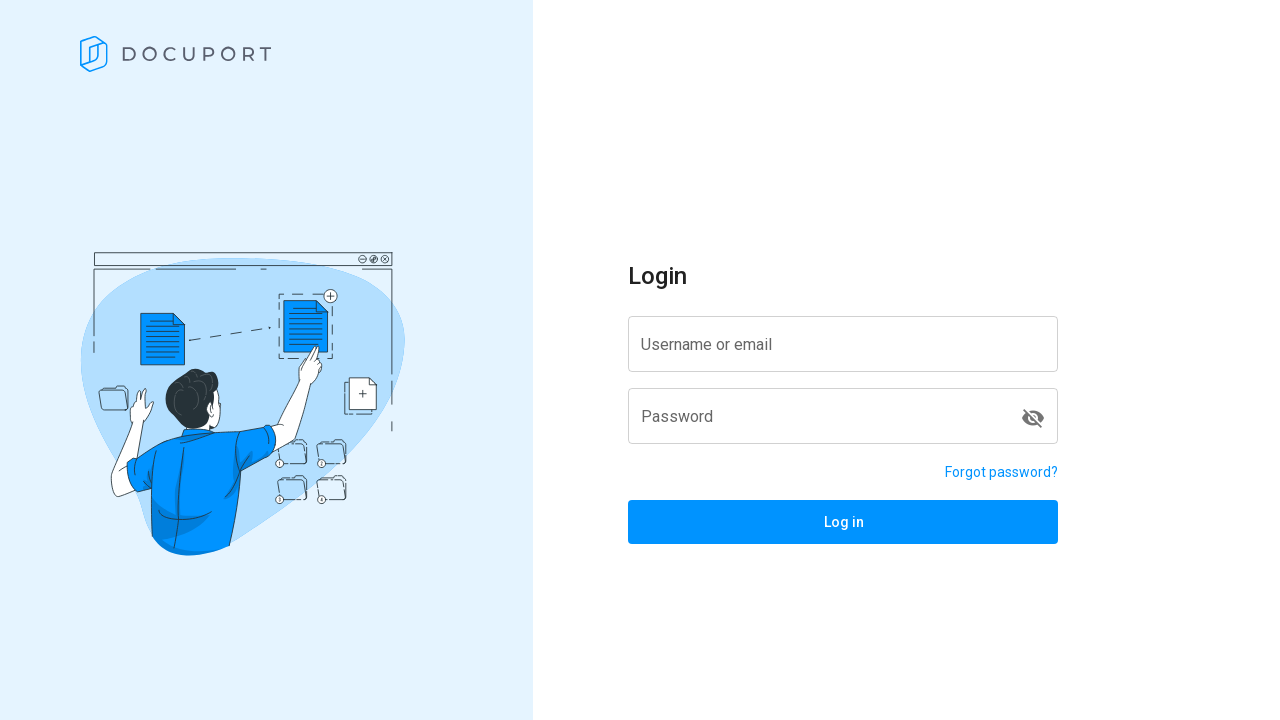

Navigated to Docuport login page
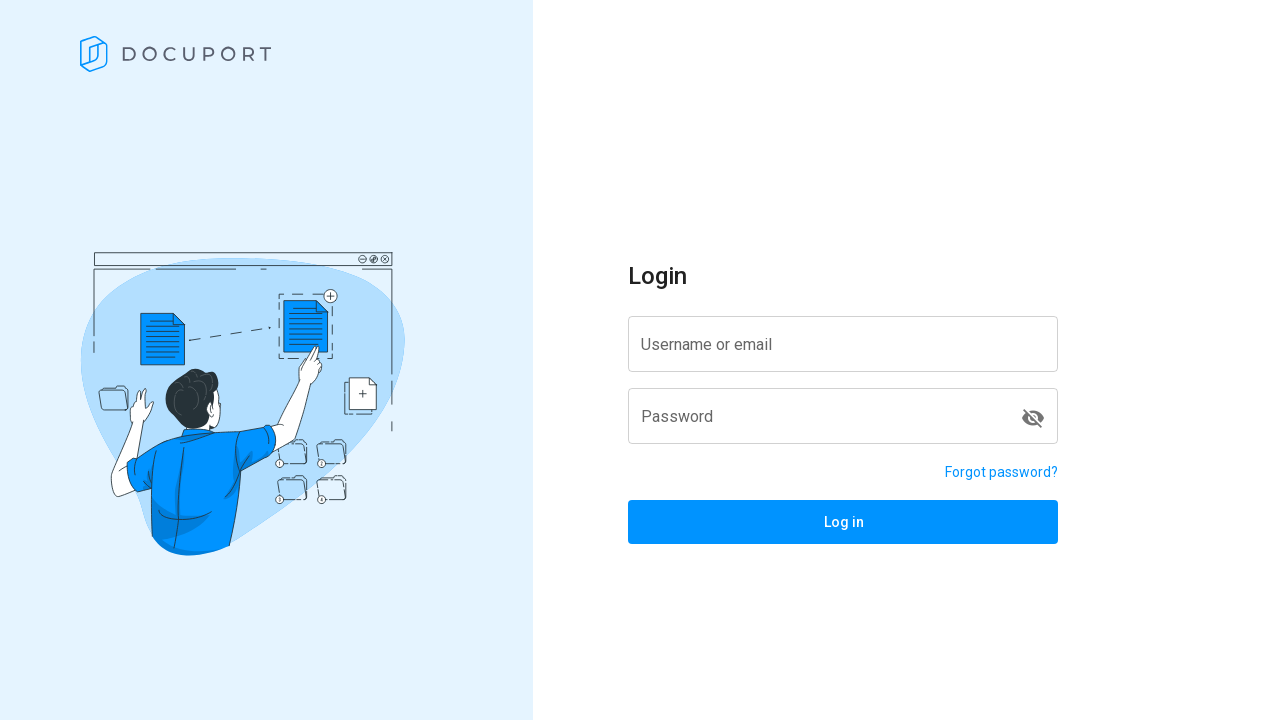

Located logo element by CSS selector
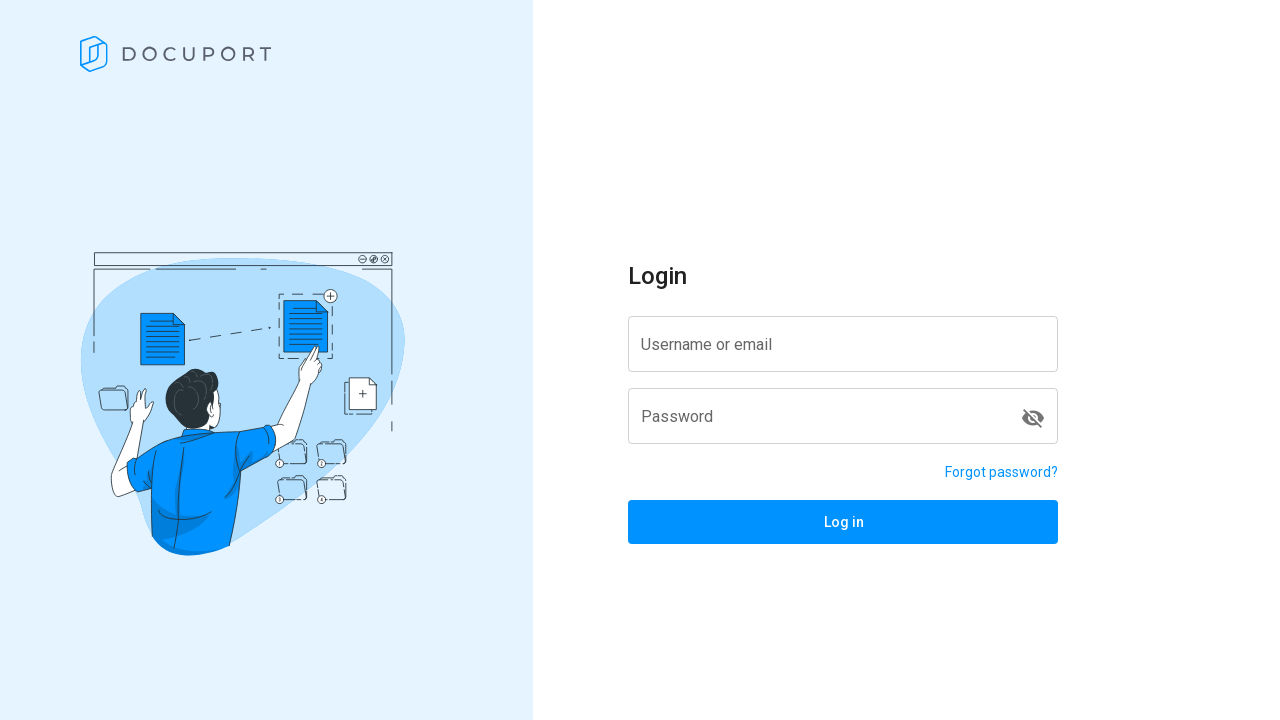

Retrieved logo alt attribute: 'Docuport'
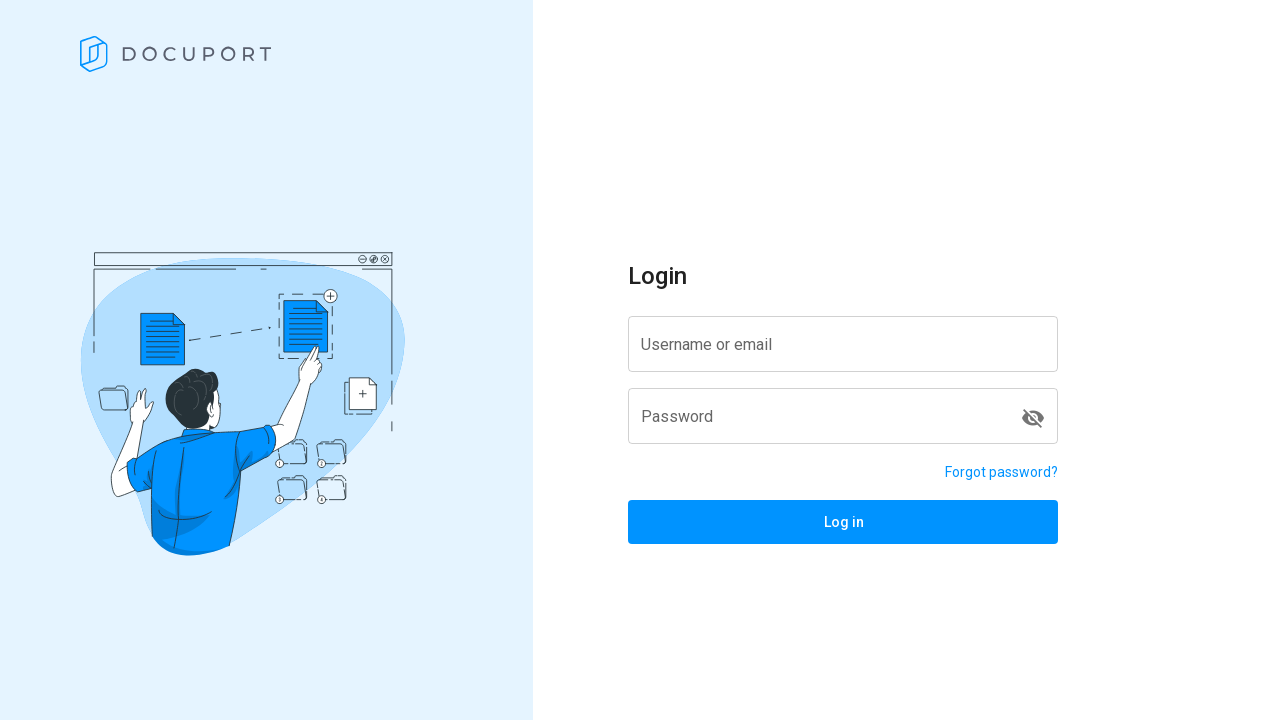

Verified logo alt attribute matches expected value: 'Docuport'
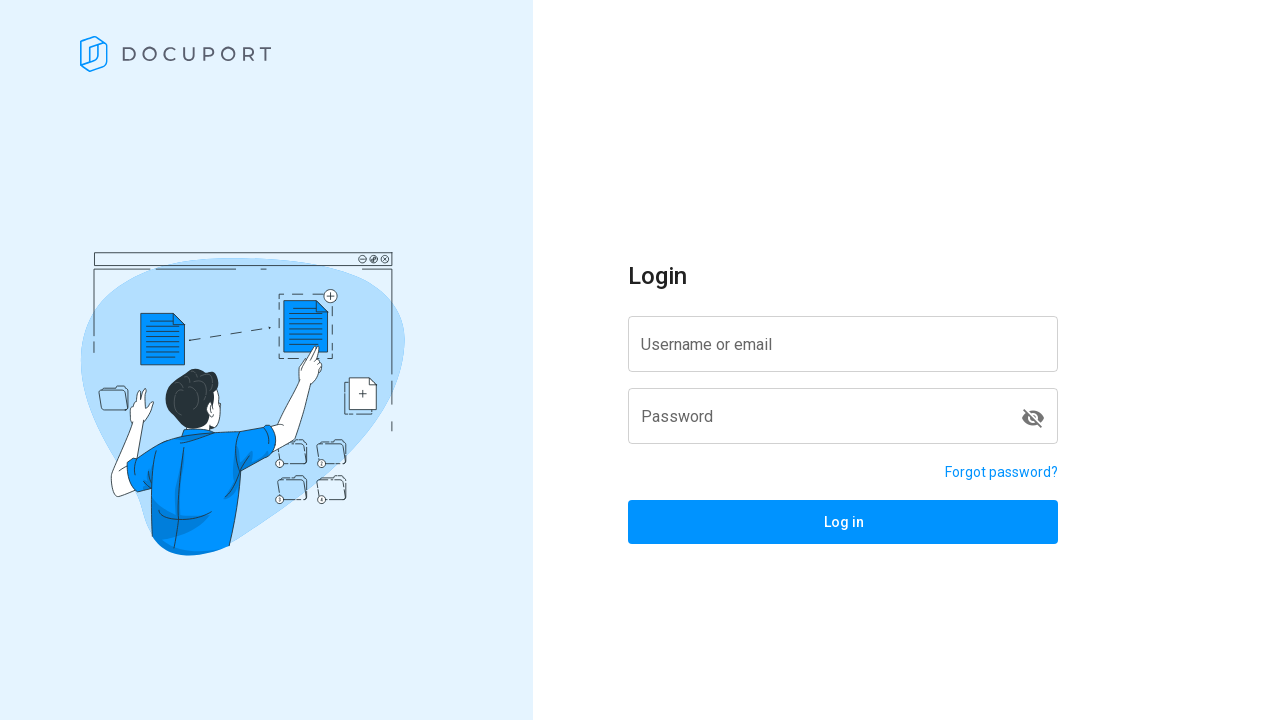

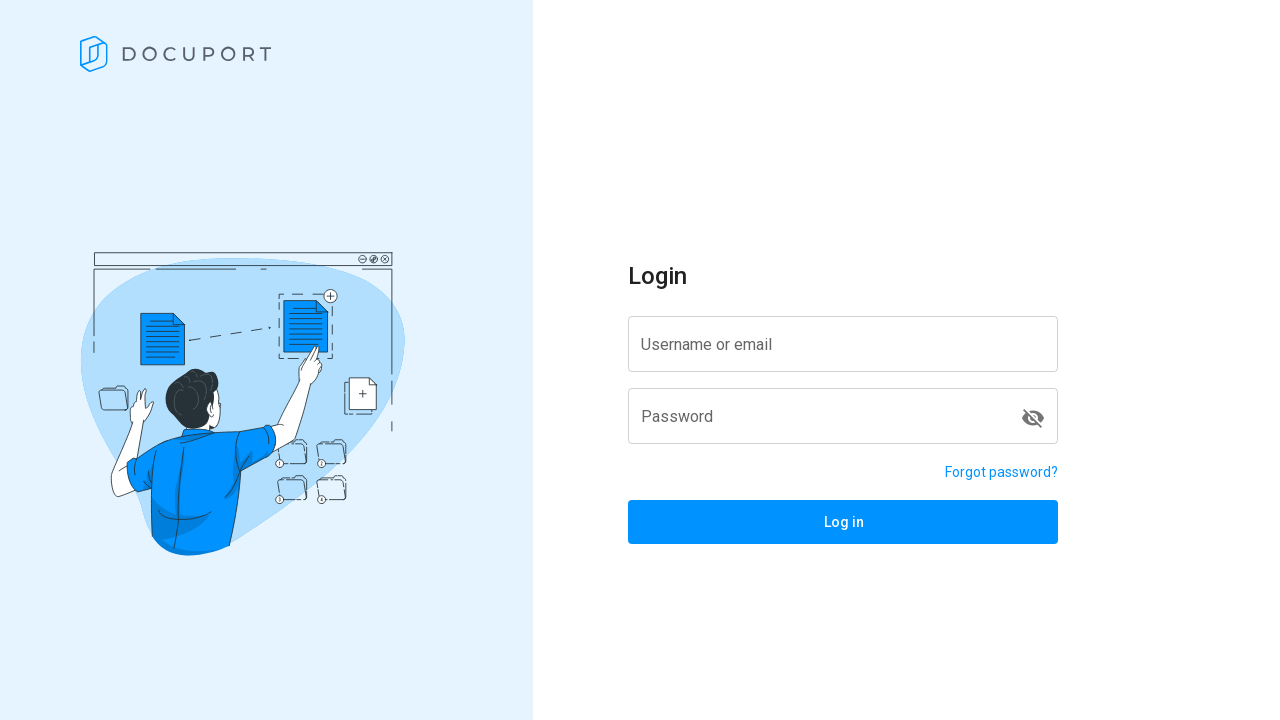